Tests dropdown selection functionality by selecting options using different methods - by visible text, by value, and by index

Starting URL: https://the-internet.herokuapp.com/dropdown

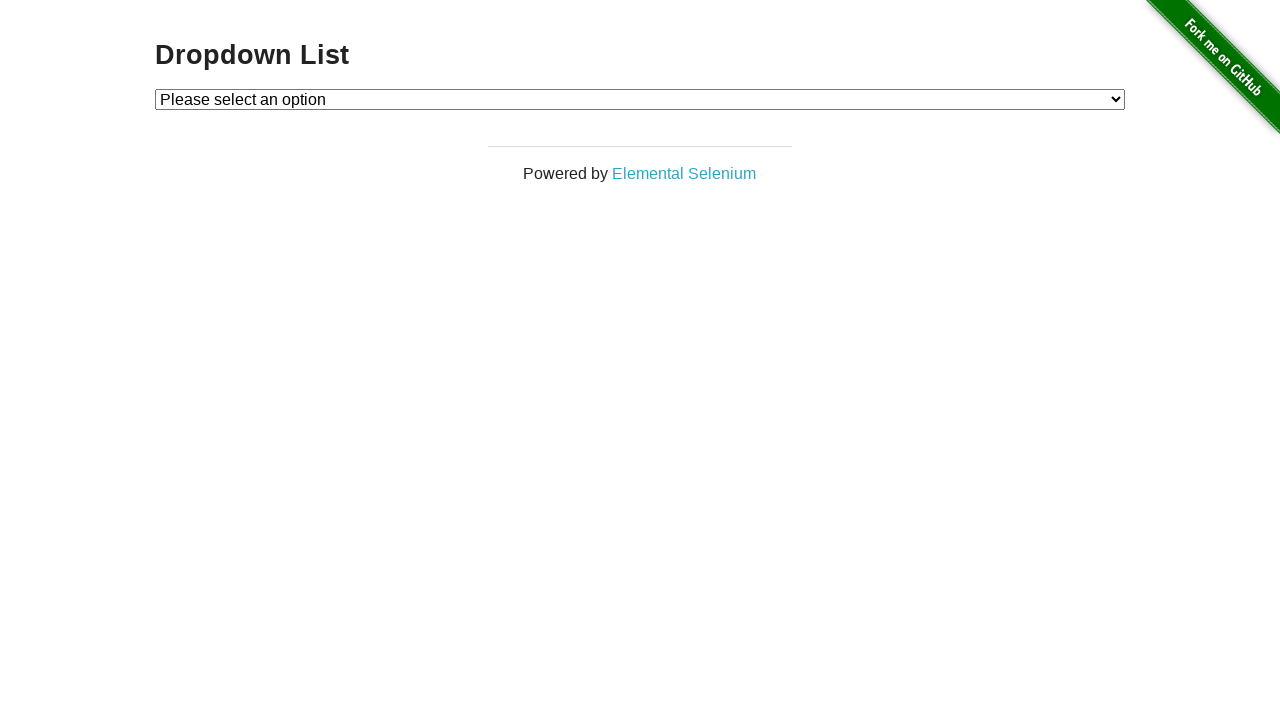

Located dropdown element with id 'dropdown'
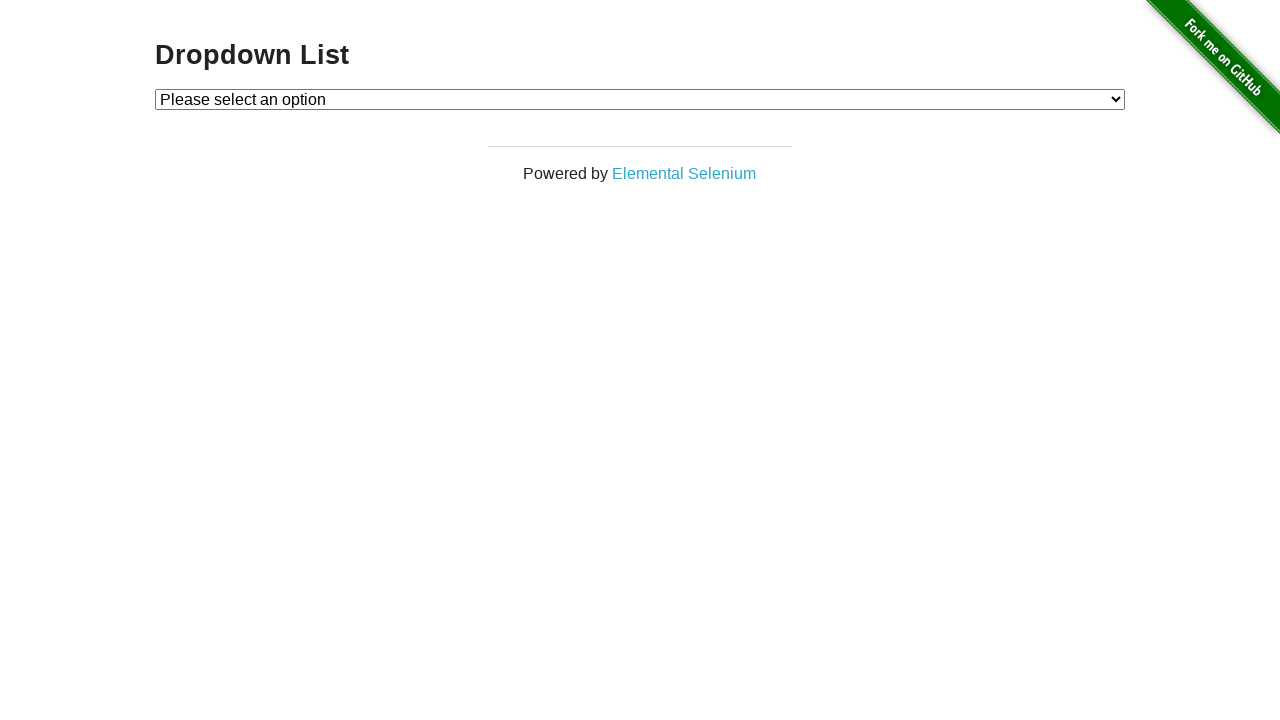

Selected dropdown option by visible text 'Option 1' on select#dropdown
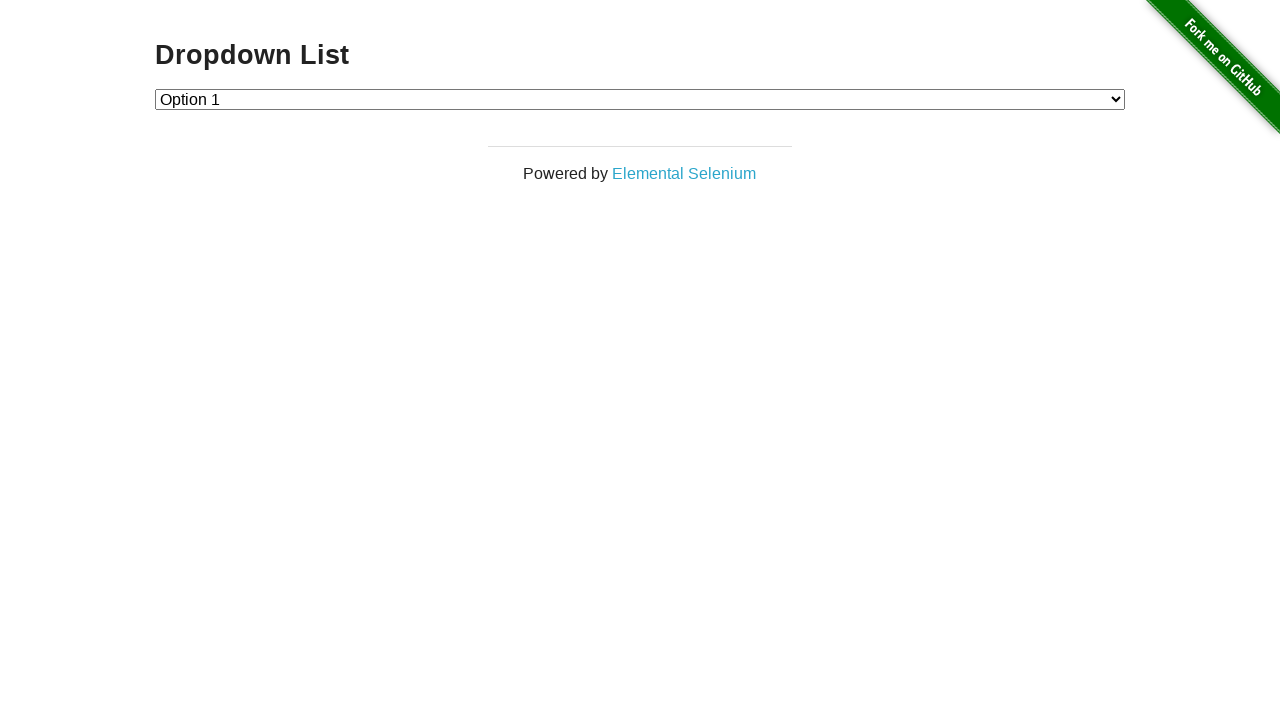

Selected dropdown option by value '2' on select#dropdown
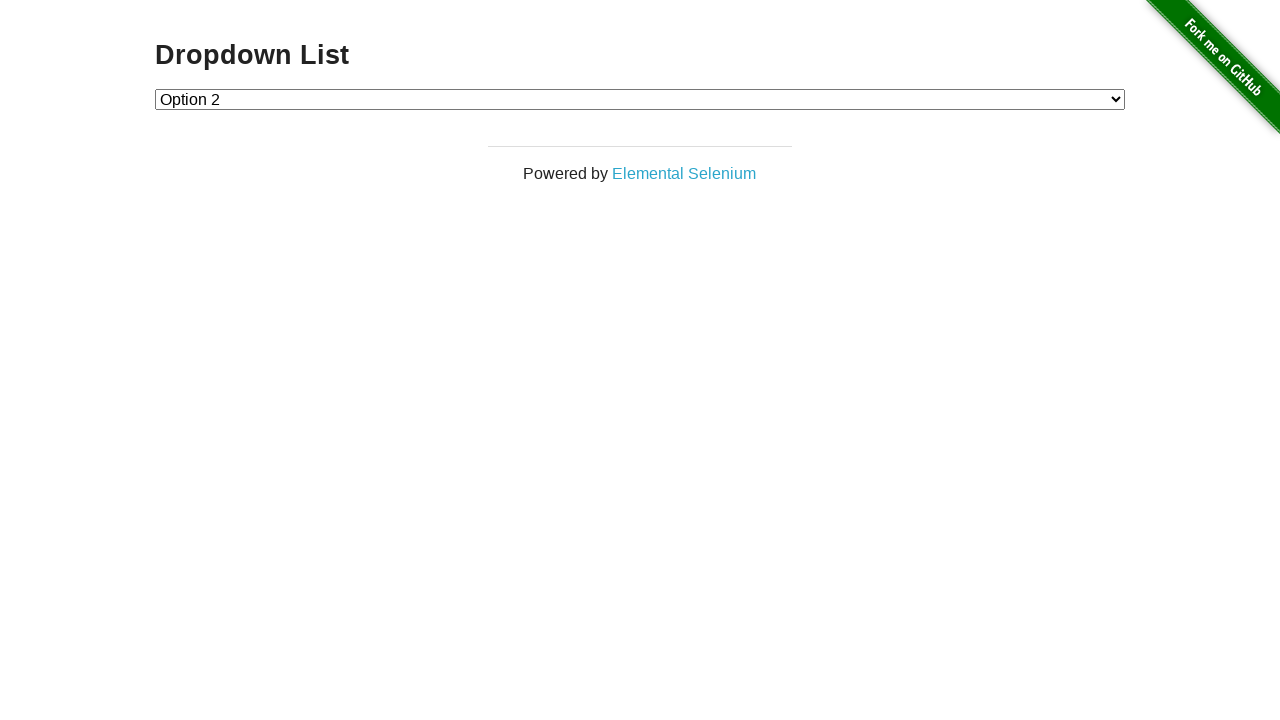

Selected dropdown option by index 1 on select#dropdown
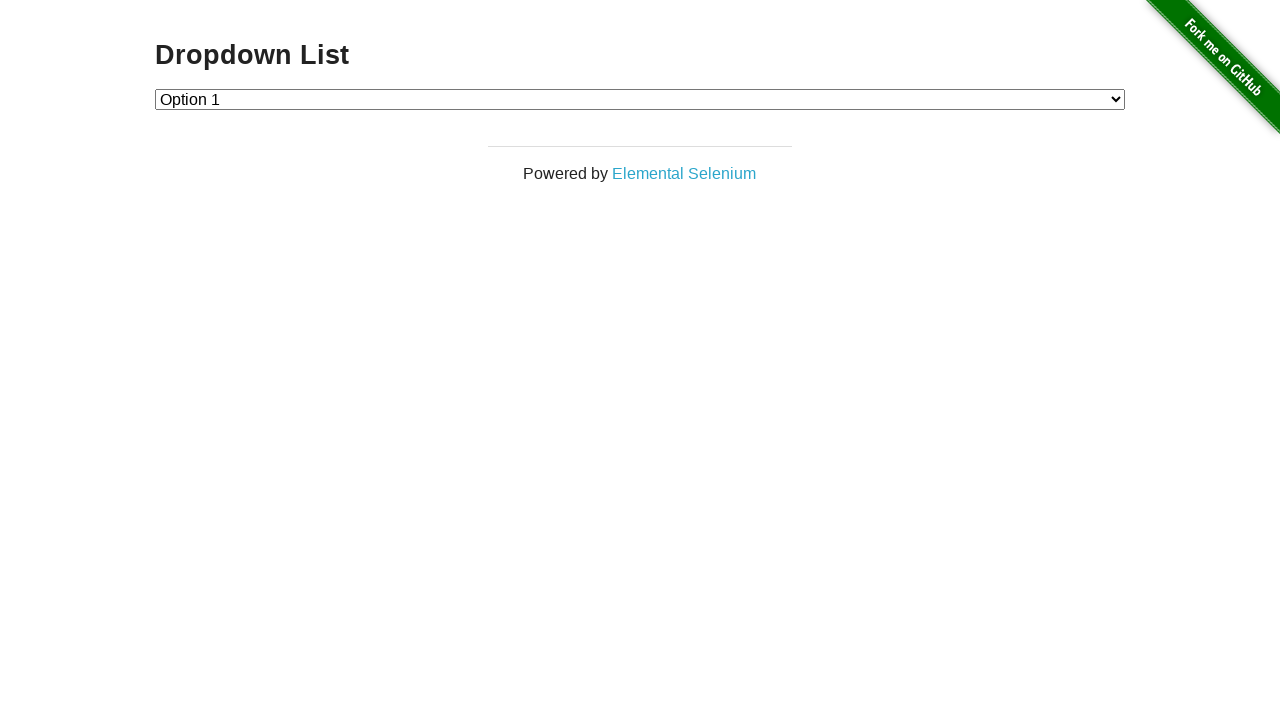

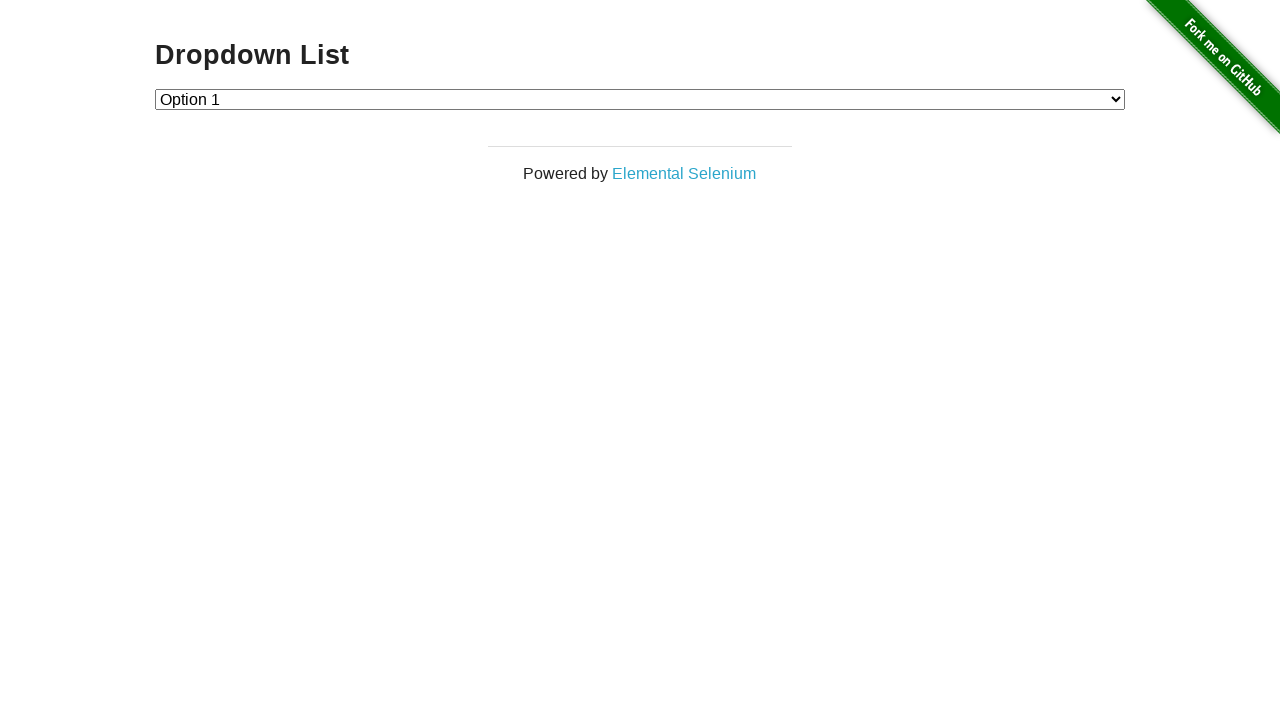